Tests the Open Trivia Database question bank search functionality by searching for "Science: Computers" category and verifying results display with pagination

Starting URL: https://opentdb.com/

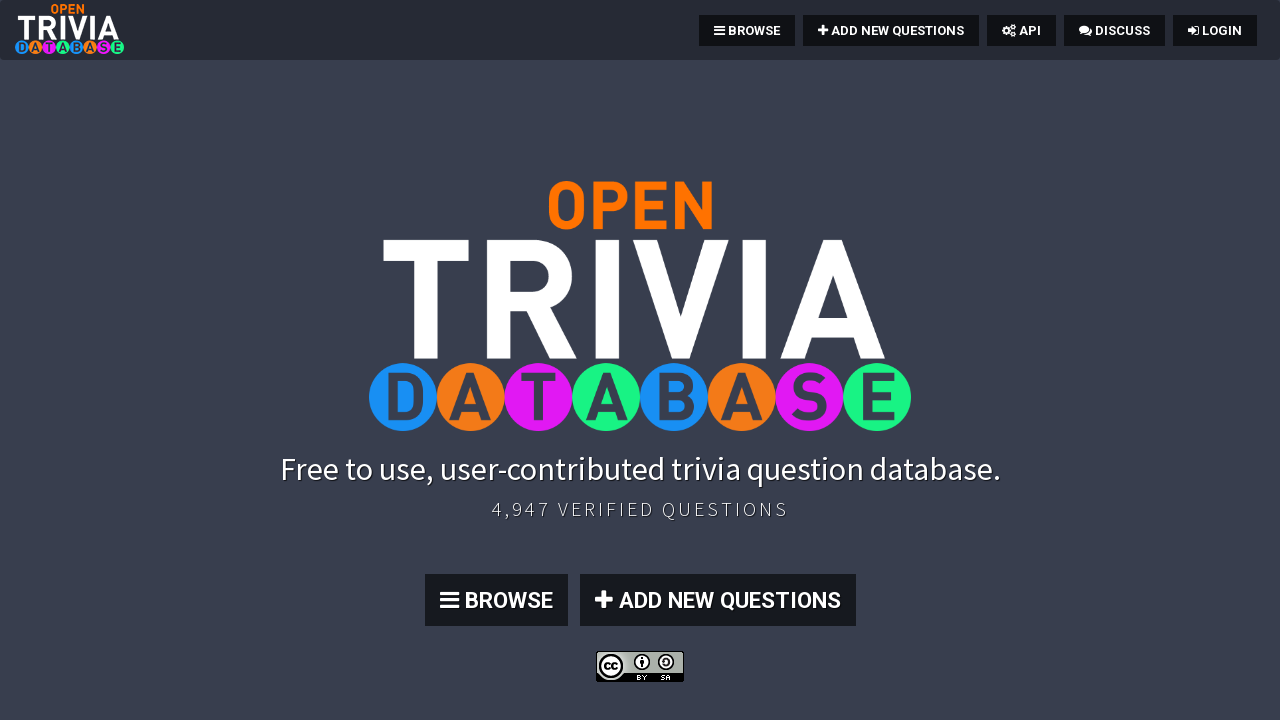

Clicked BROWSE link to navigate to search page at (747, 30) on text=BROWSE
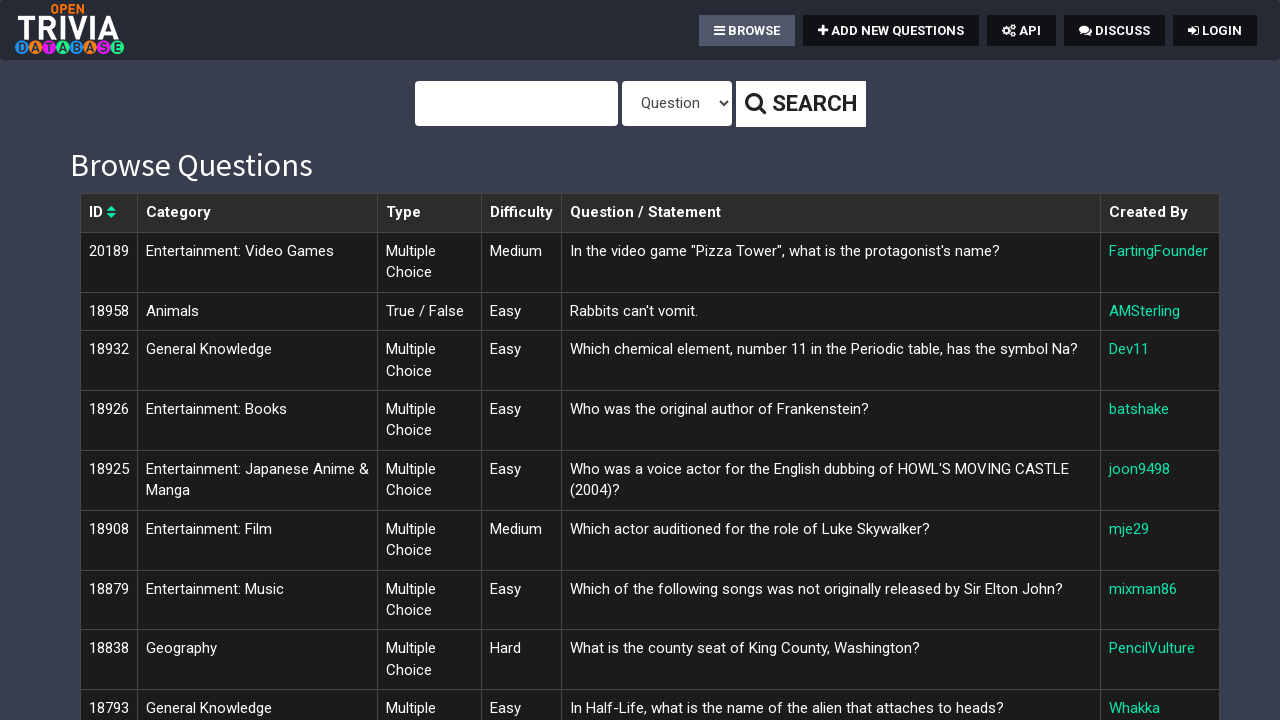

Filled search field with 'Science: Computers' on input[name='query']
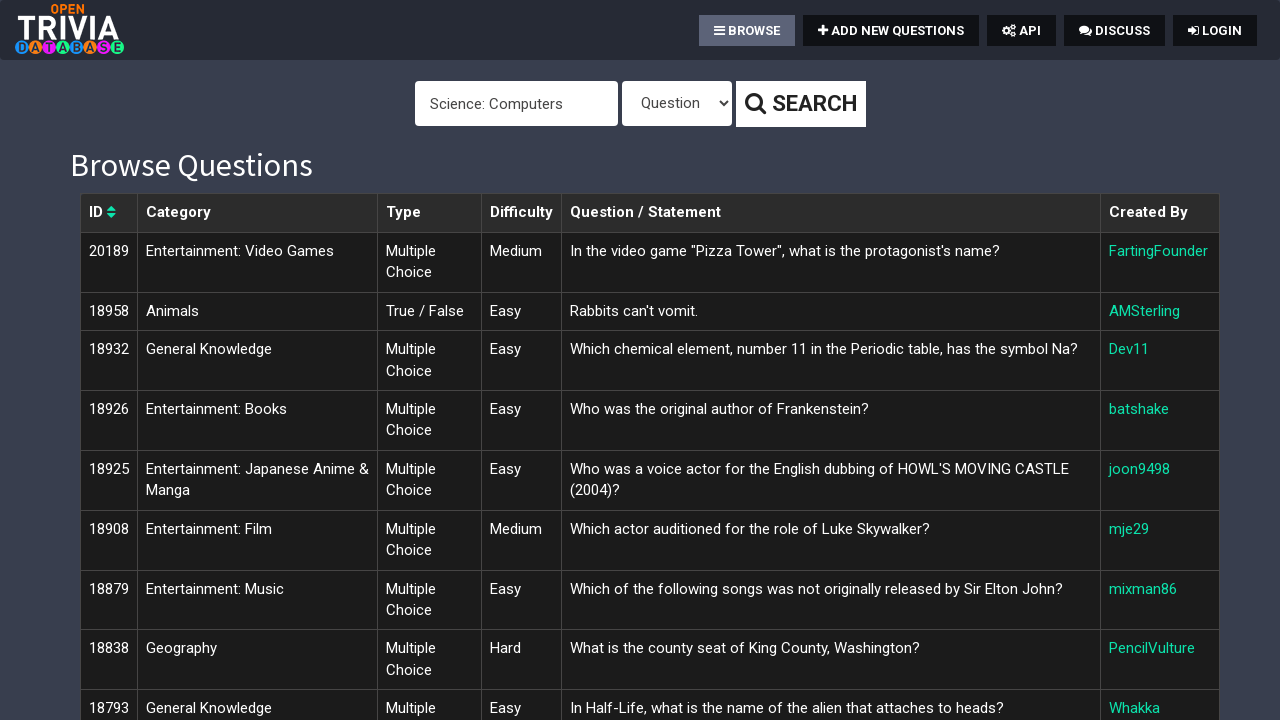

Selected 'Category' from type dropdown on select[name='type']
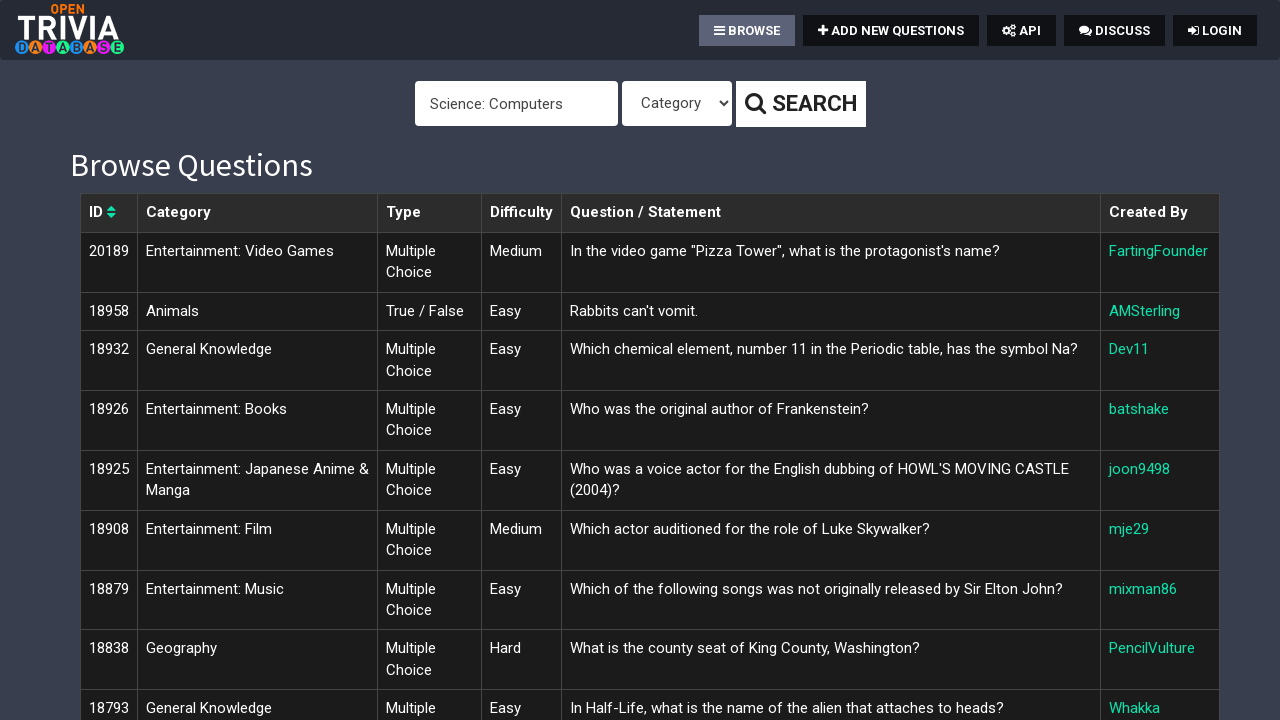

Clicked search button to execute query at (800, 104) on .btn-sm
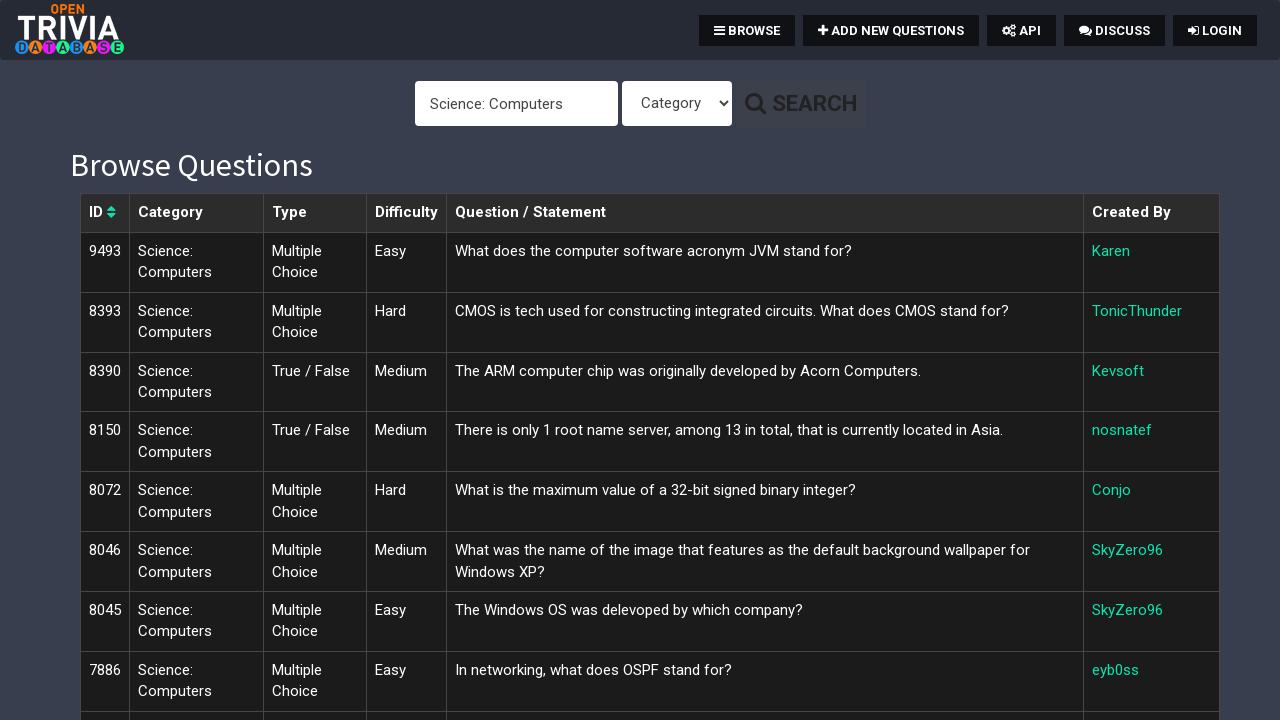

Results table loaded with question entries
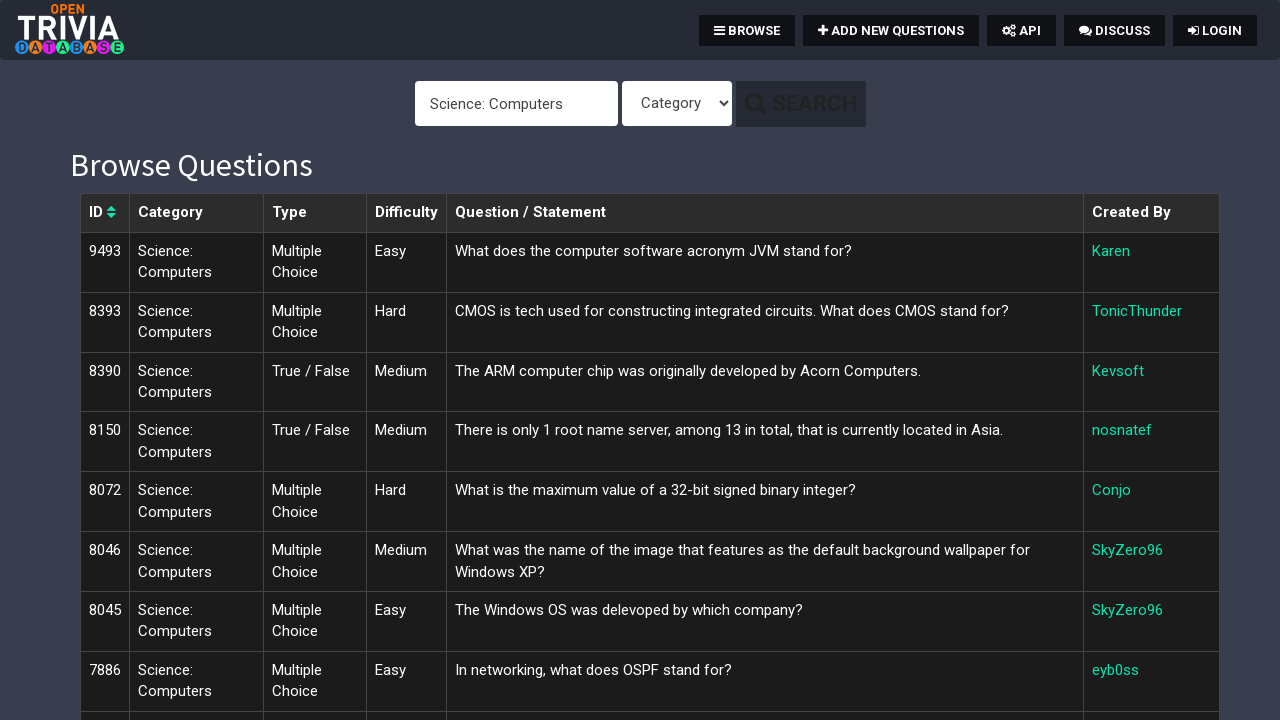

Pagination controls loaded showing multiple pages of results
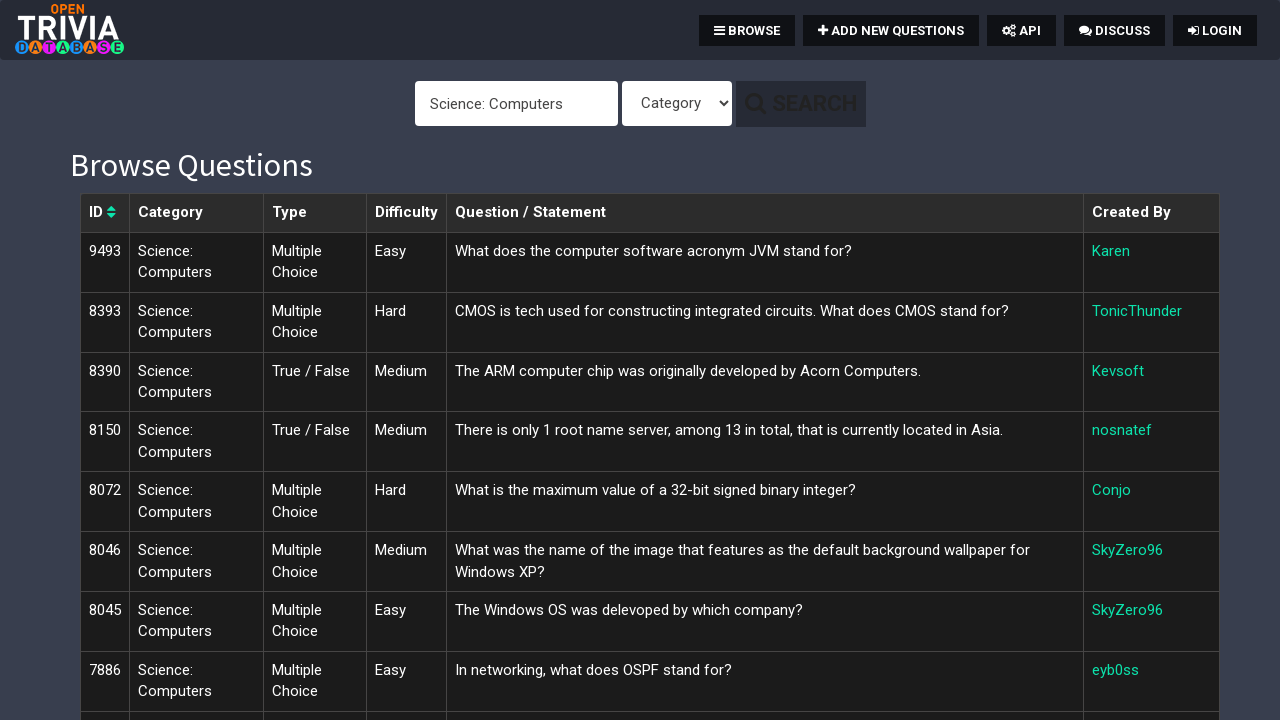

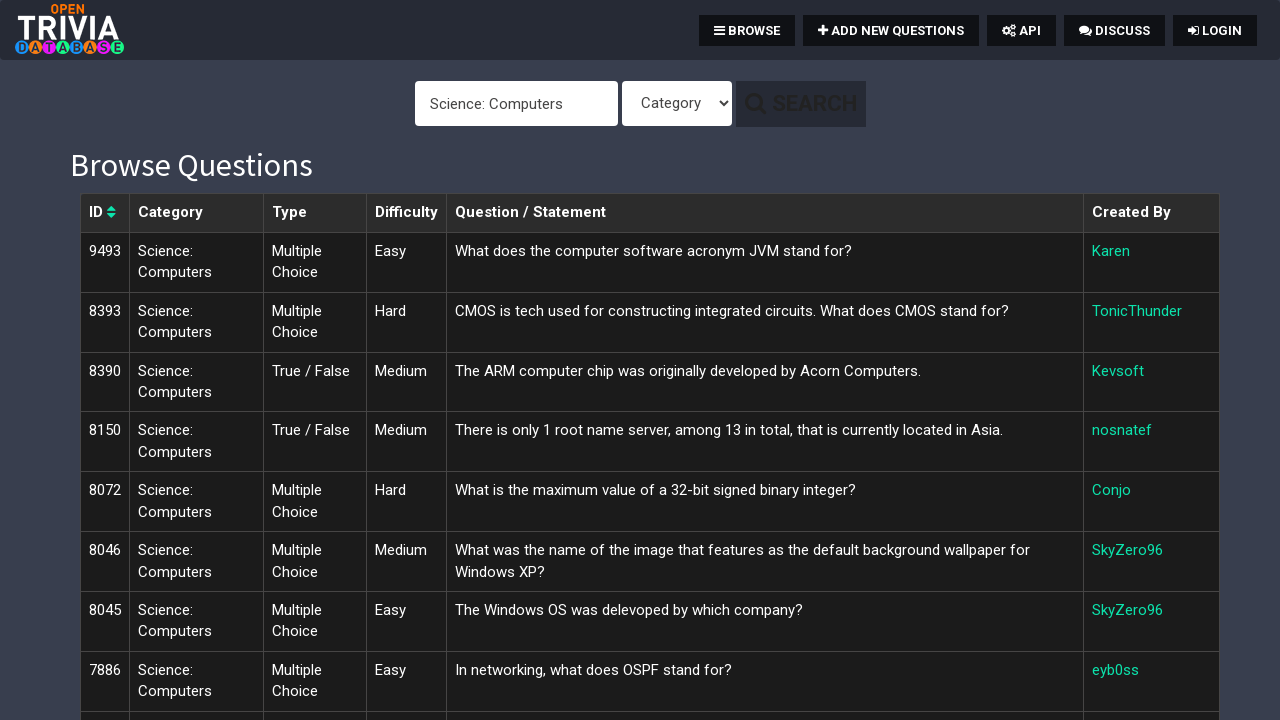